Tests JavaScript alert handling by navigating to a W3Schools demo page, switching to an iframe, clicking a button that triggers an alert, and then dismissing the alert.

Starting URL: https://www.w3schools.com/jsref/tryit.asp?filename=tryjsref_alert

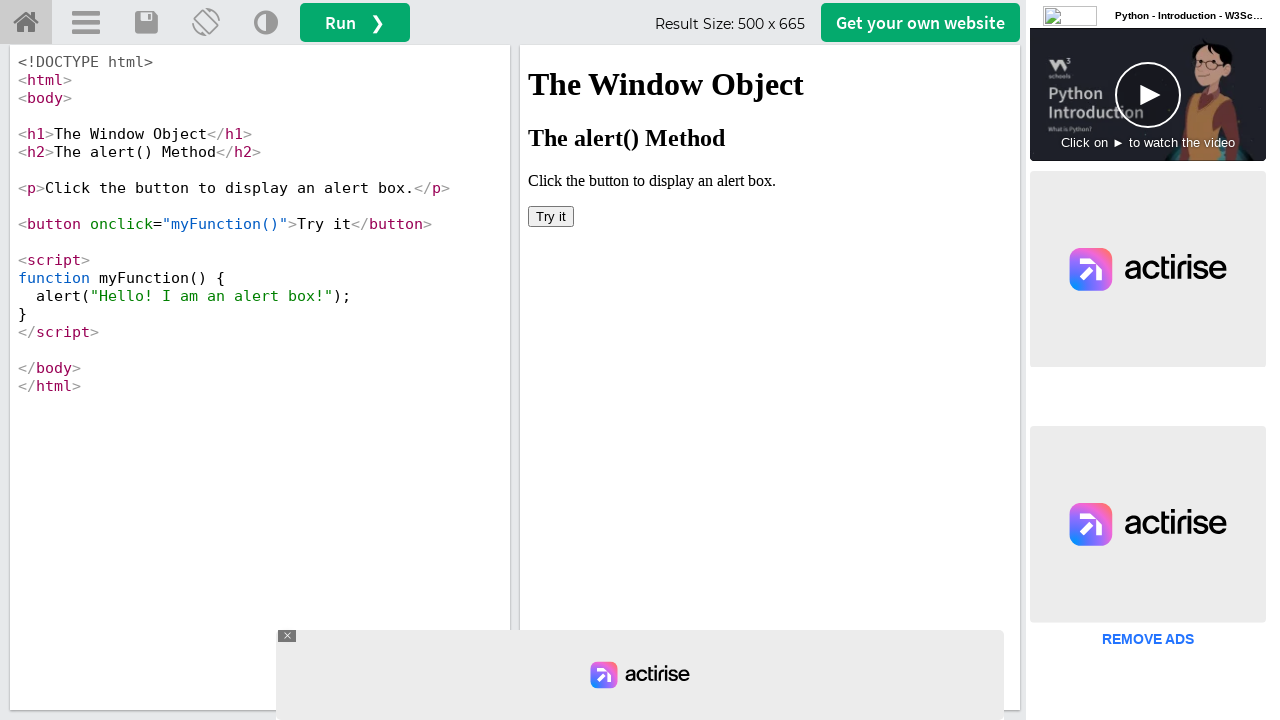

Waited for iframe with name 'iframeResult' to load
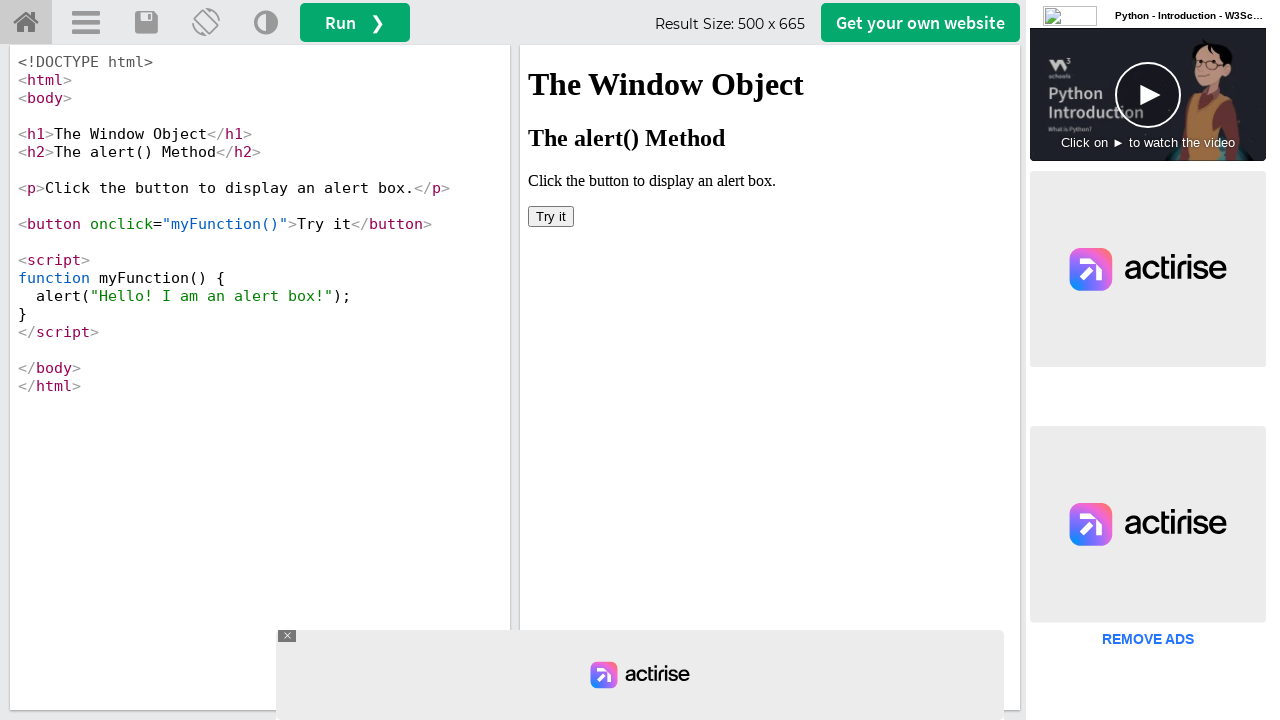

Located iframe element to access demo content
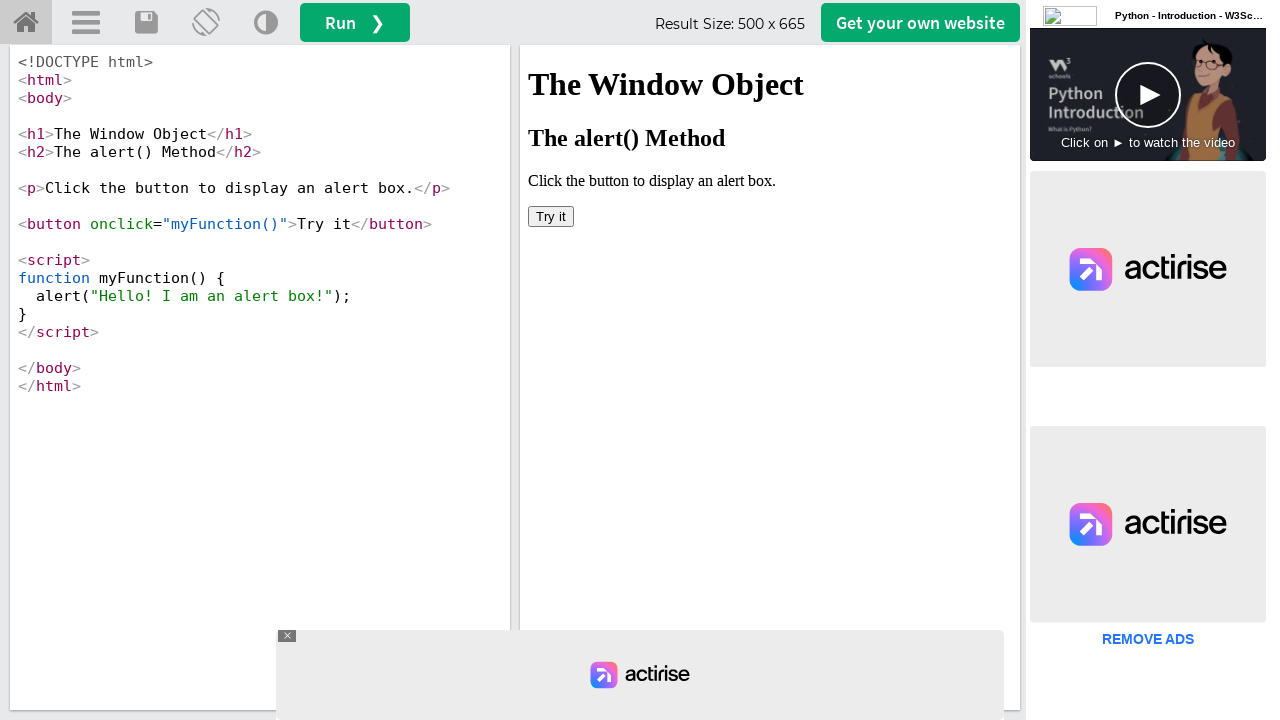

Clicked 'Try it' button inside iframe to trigger JavaScript alert at (551, 216) on iframe[name='iframeResult'] >> internal:control=enter-frame >> xpath=//button[te
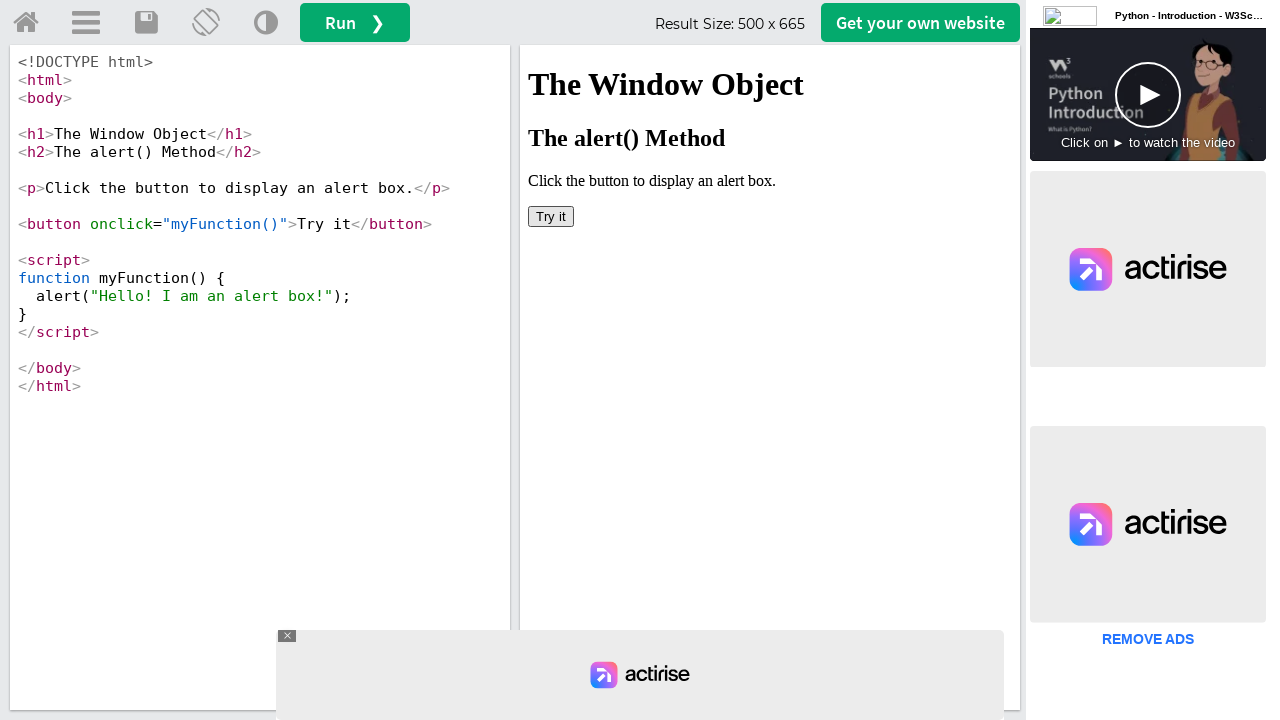

Set up dialog handler to dismiss alerts
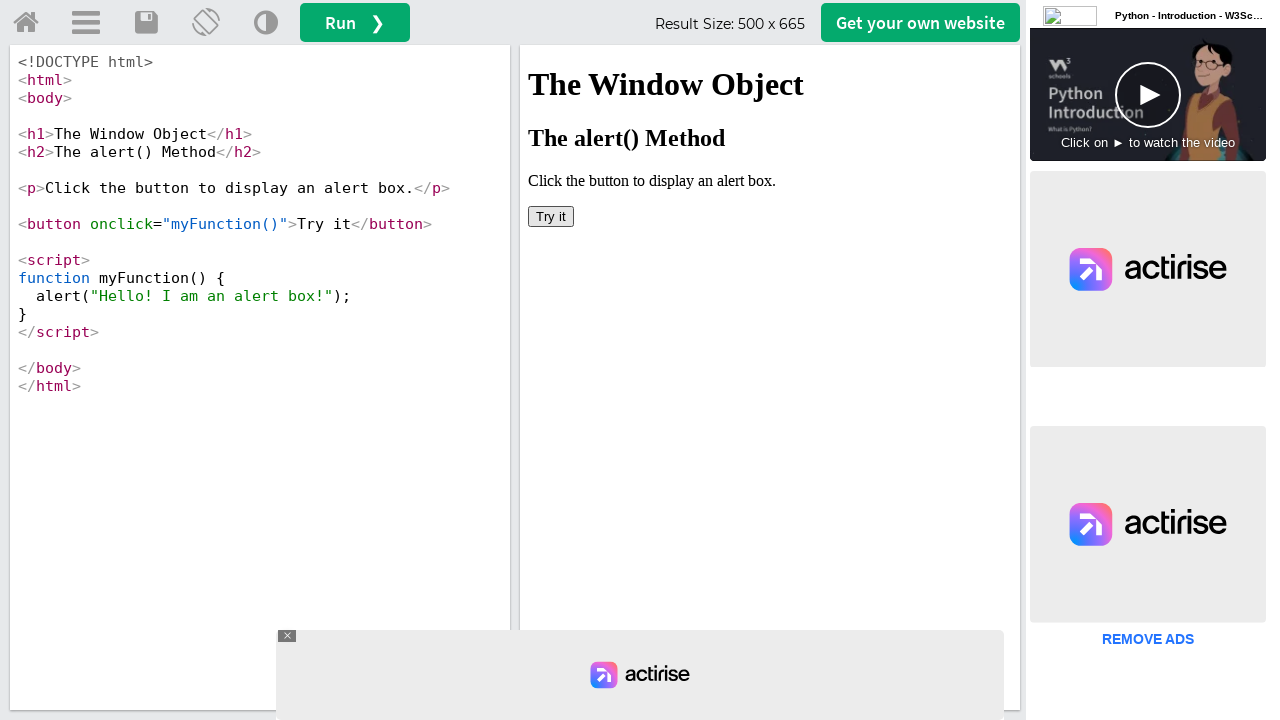

Waited 1000ms for alert interaction to complete
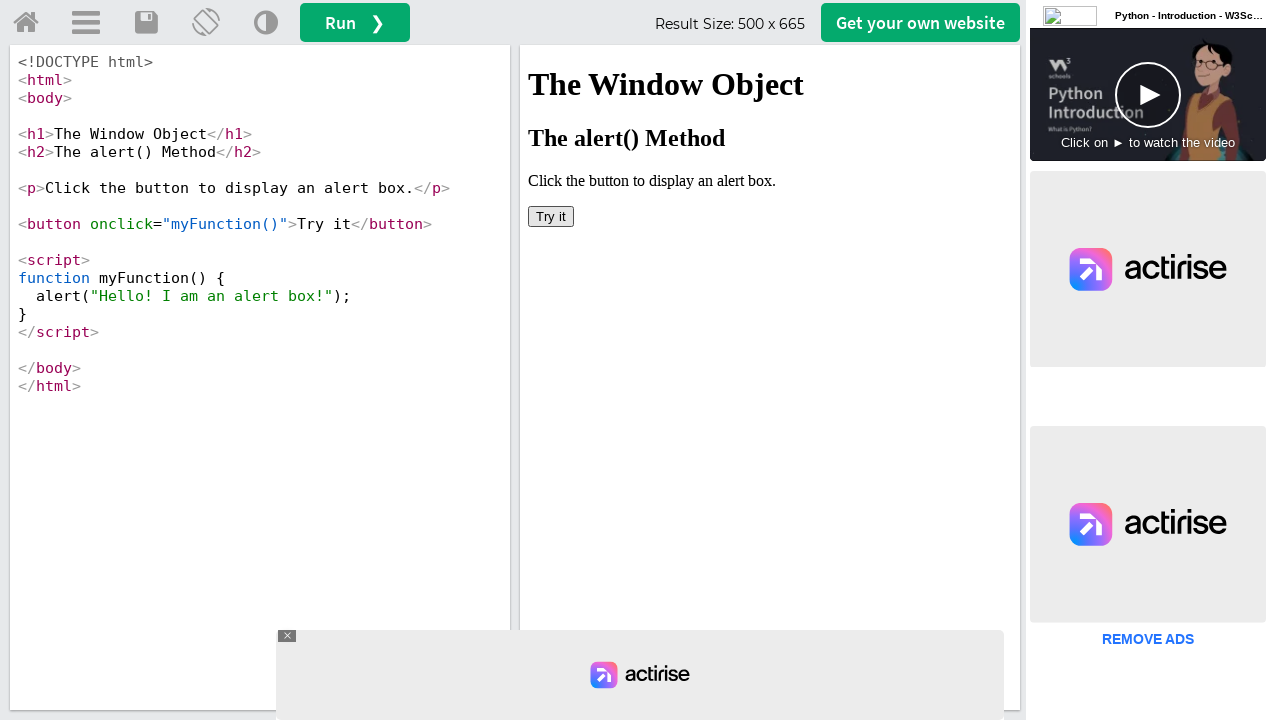

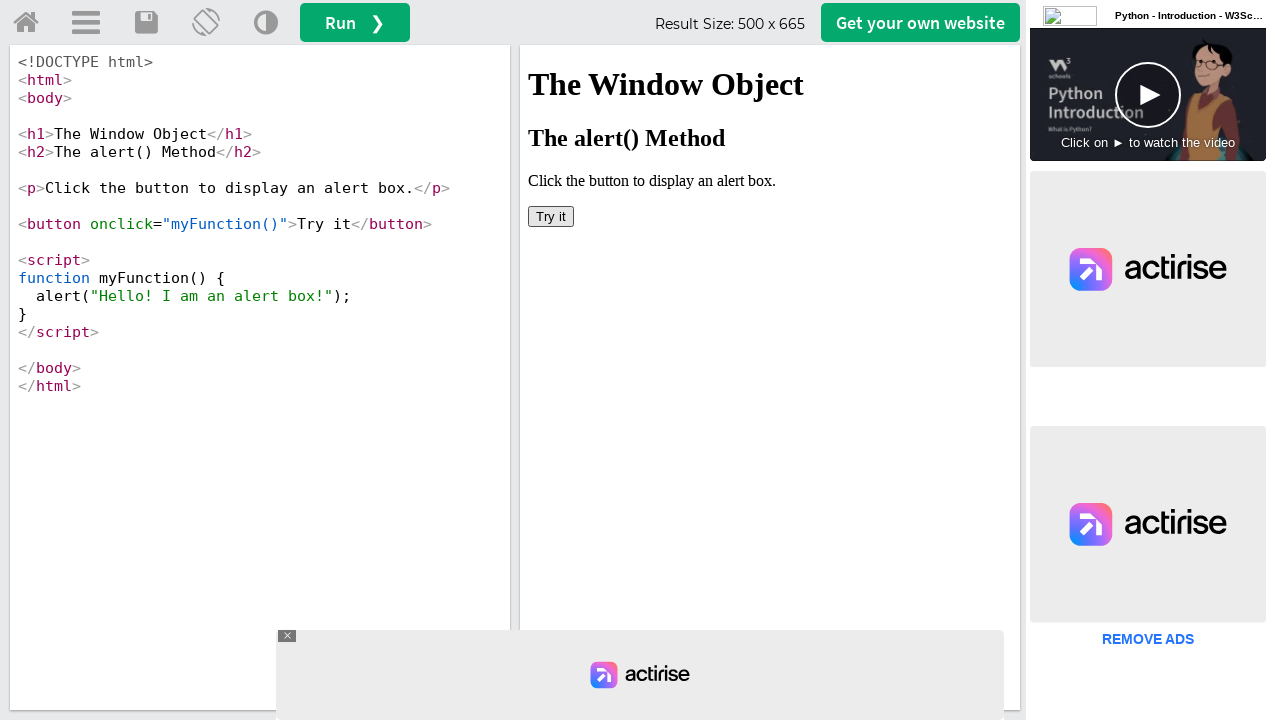